Tests that invalid characters in phone number field are rejected

Starting URL: https://demoqa.com/automation-practice-form

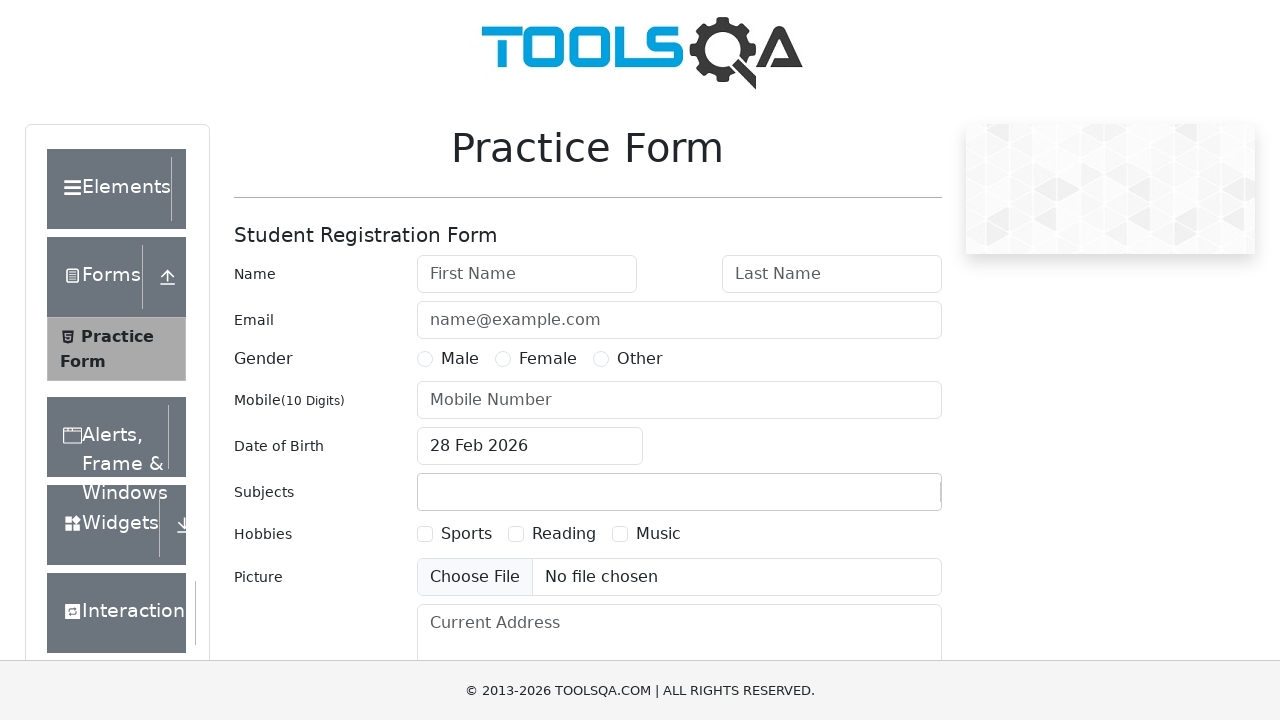

Filled first name field with 'Oliver' on #firstName
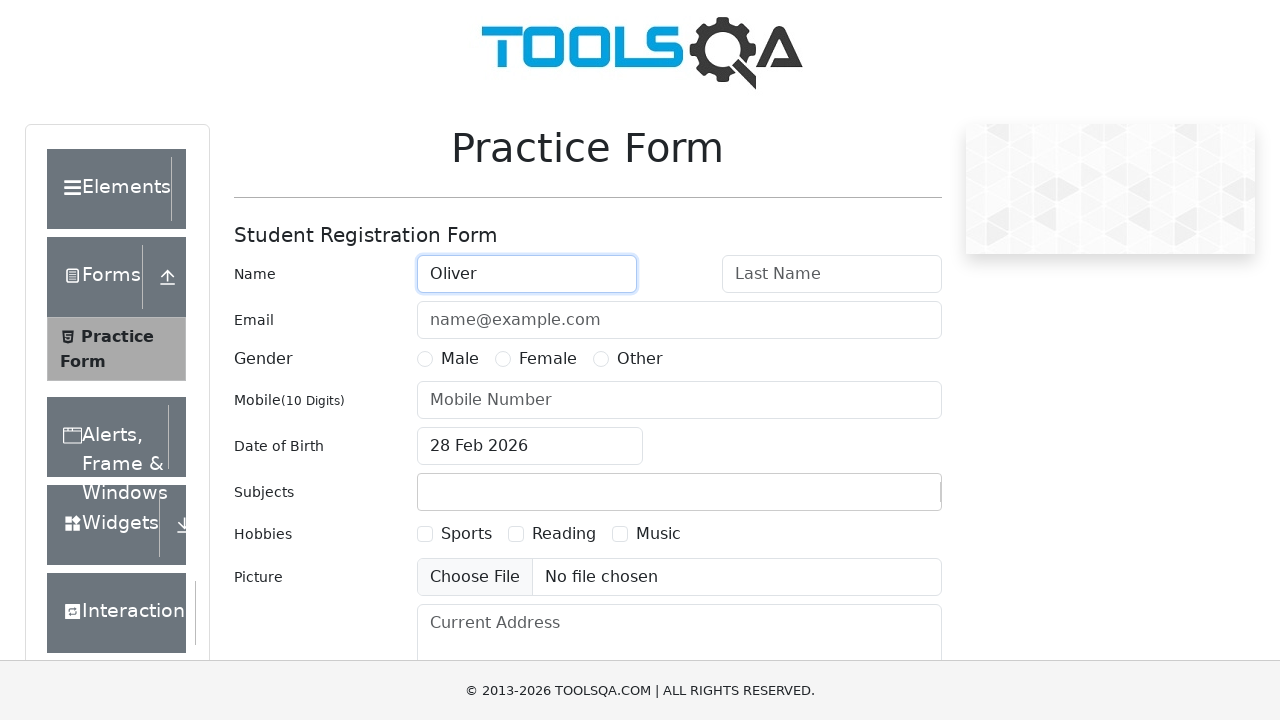

Filled last name field with 'Taylor' on #lastName
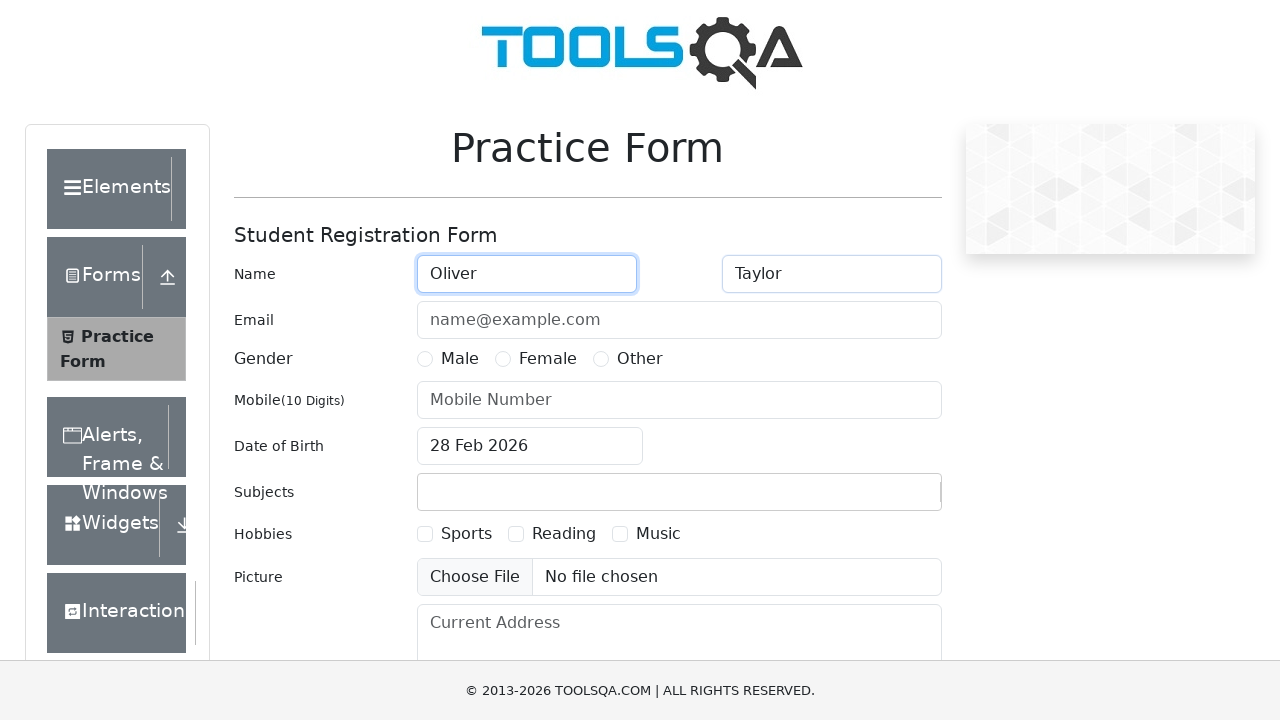

Selected Female gender option at (548, 359) on label[for='gender-radio-2']
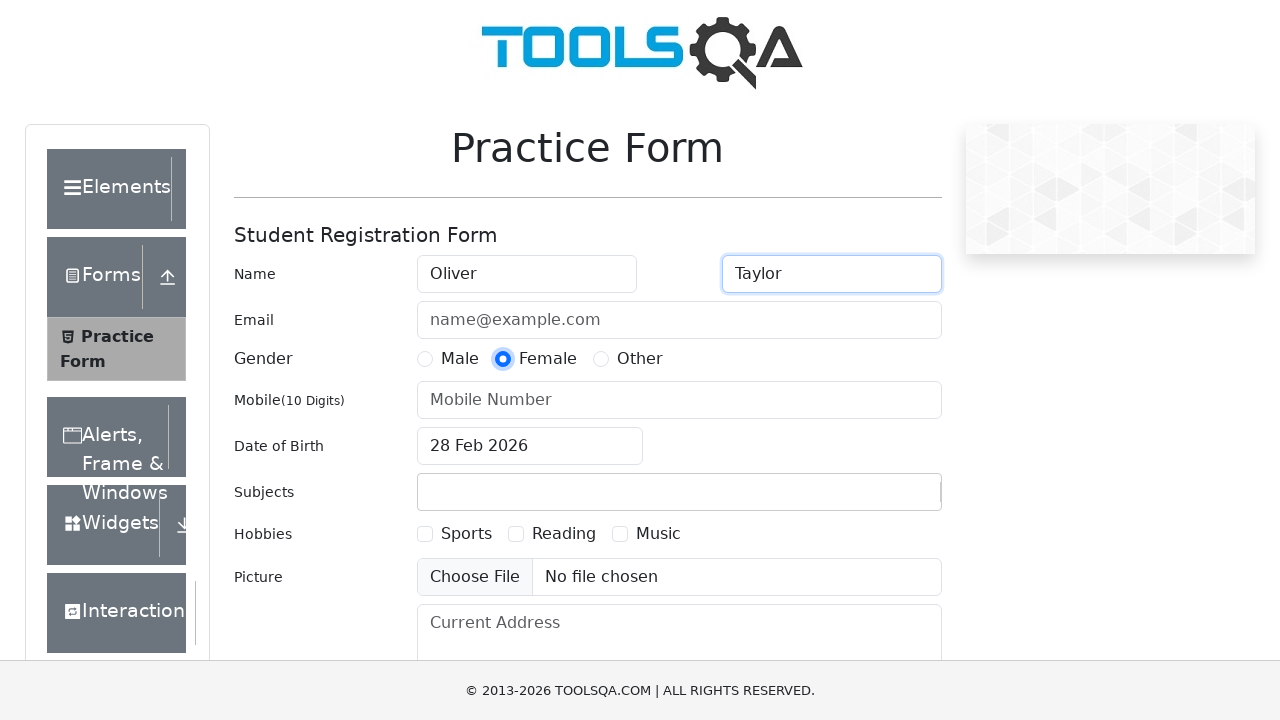

Filled phone number field with invalid characters 'ваfff&%^$#' on #userNumber
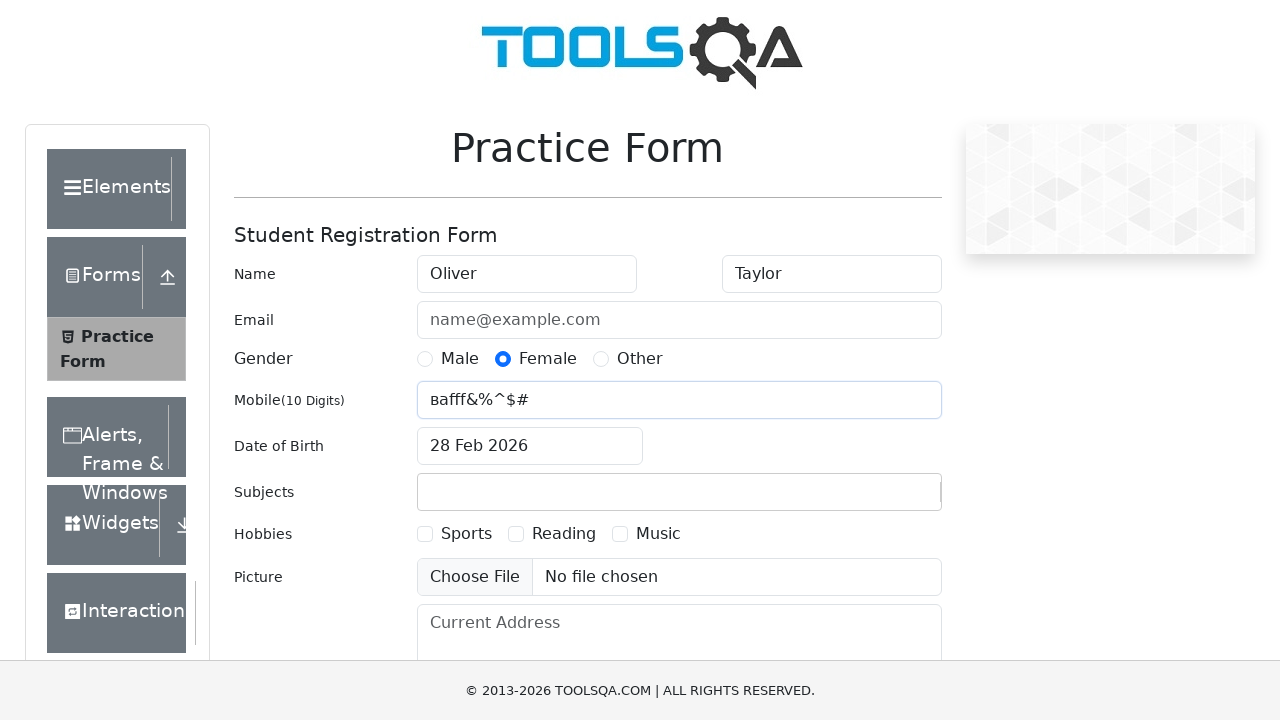

Clicked date of birth input field at (530, 446) on #dateOfBirthInput
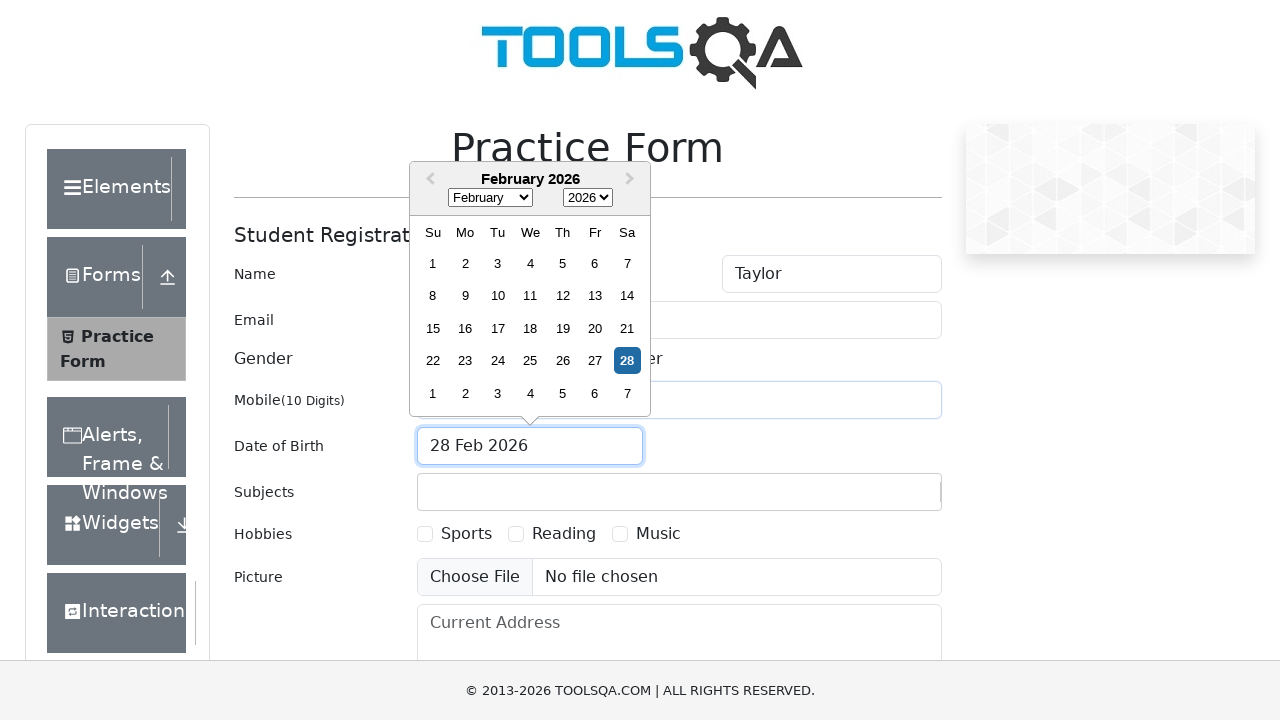

Selected month 8 (September) in date picker on .react-datepicker__month-select
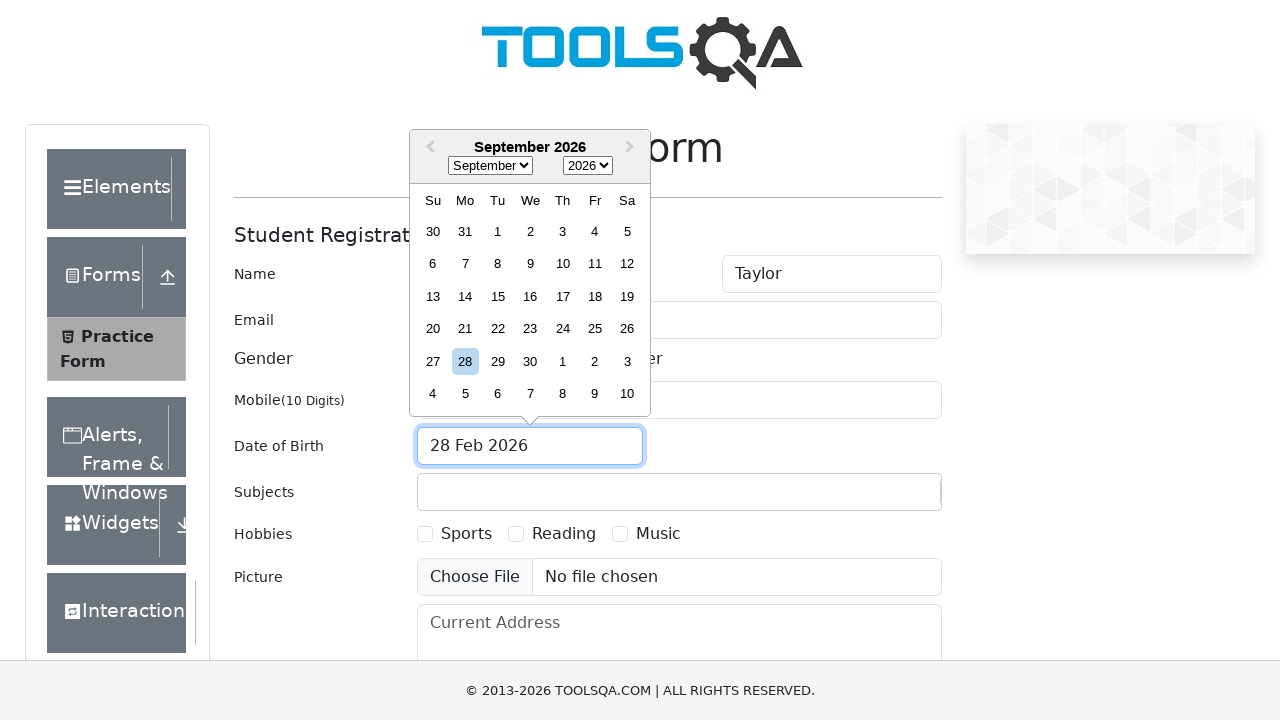

Selected year 1995 in date picker on .react-datepicker__year-select
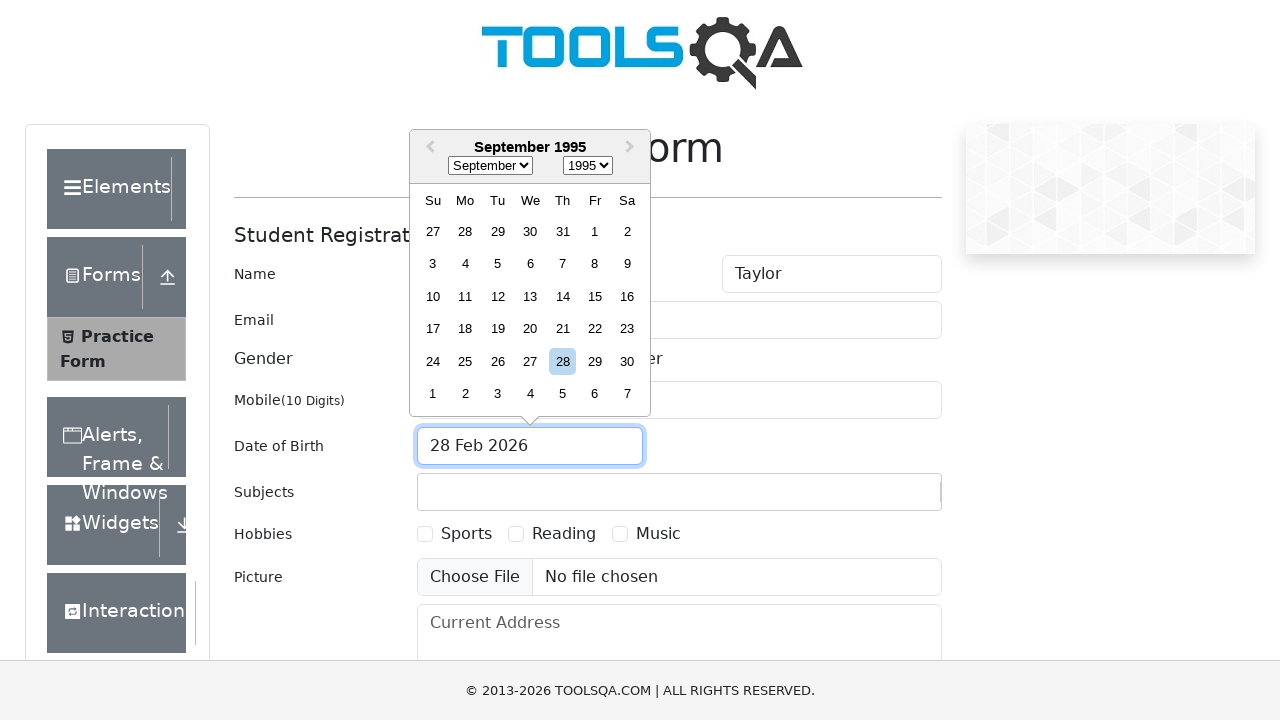

Selected day 6 in date picker at (530, 264) on .react-datepicker__day--006:not(.react-datepicker__day--outside-month)
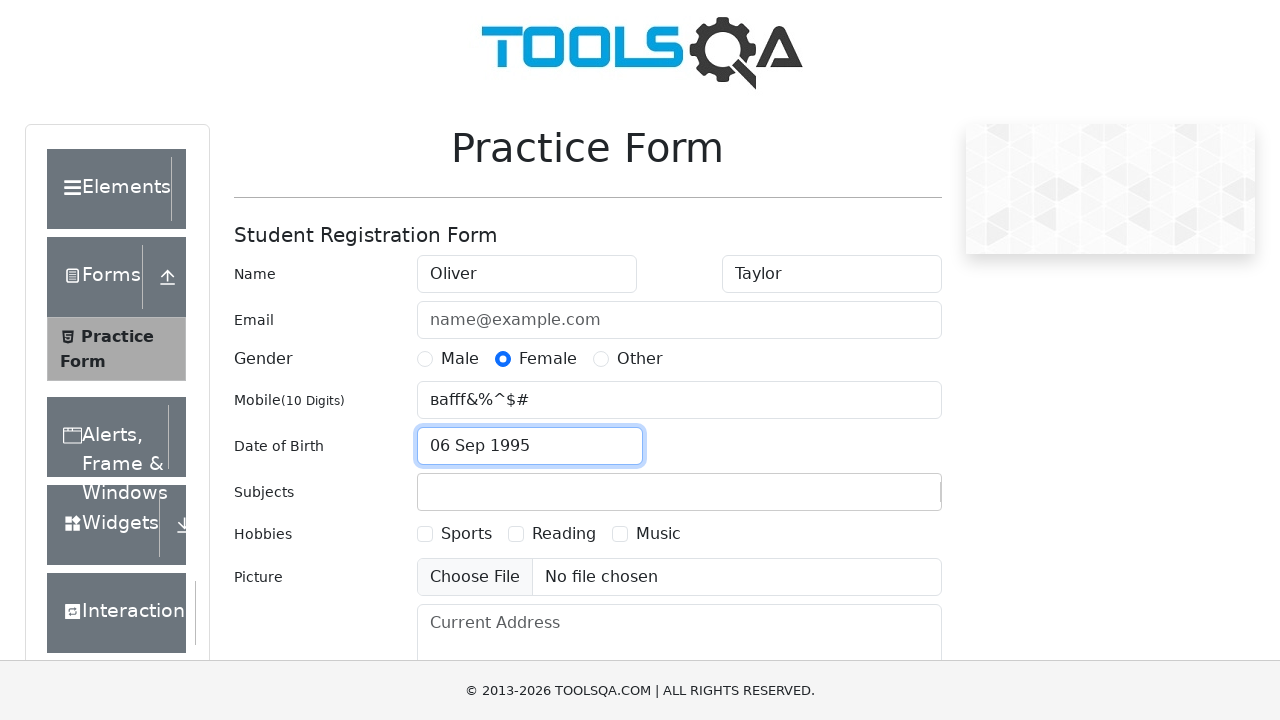

Clicked submit button to submit the form at (885, 499) on #submit
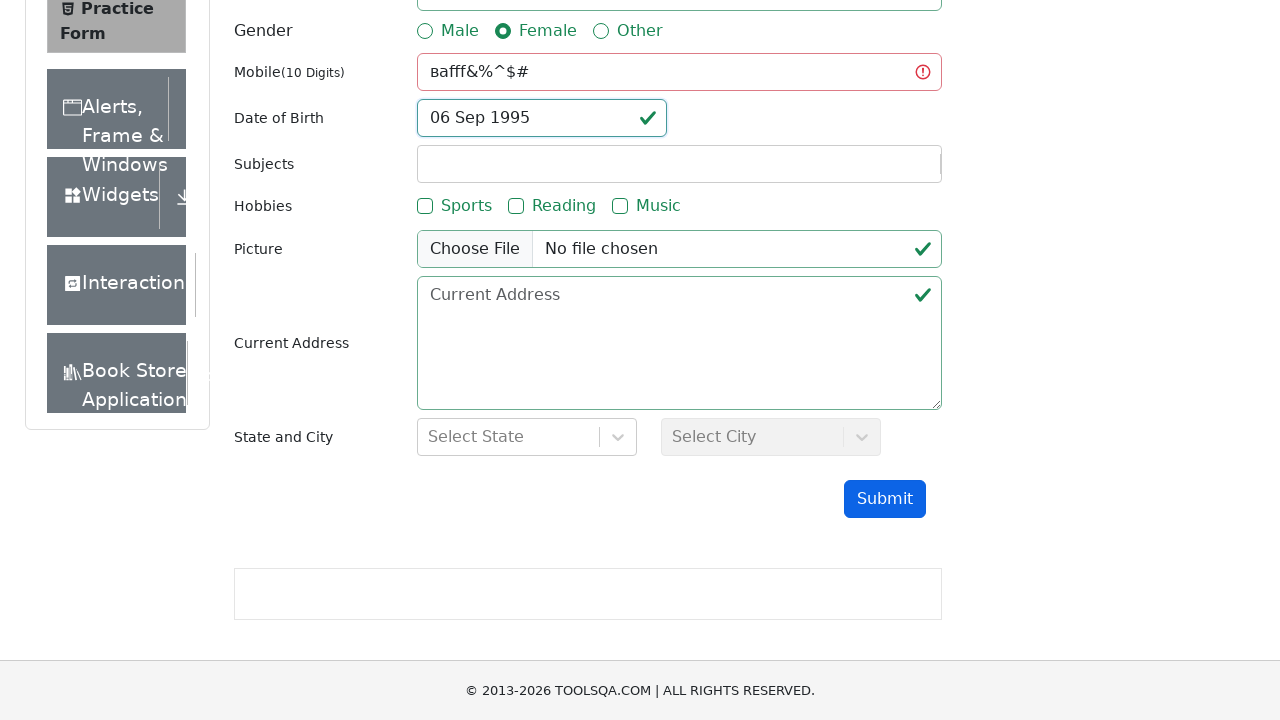

Waited 500ms for form processing
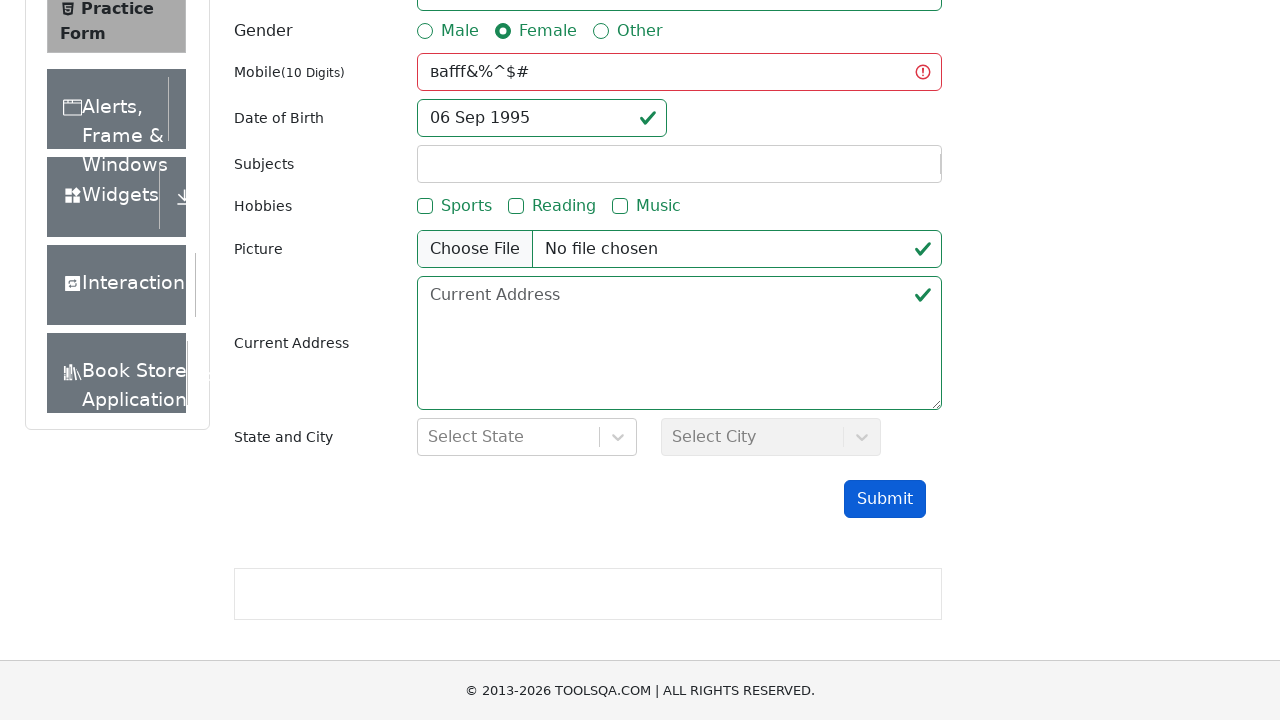

Verified that results table is not visible (form validation failed as expected due to invalid phone number)
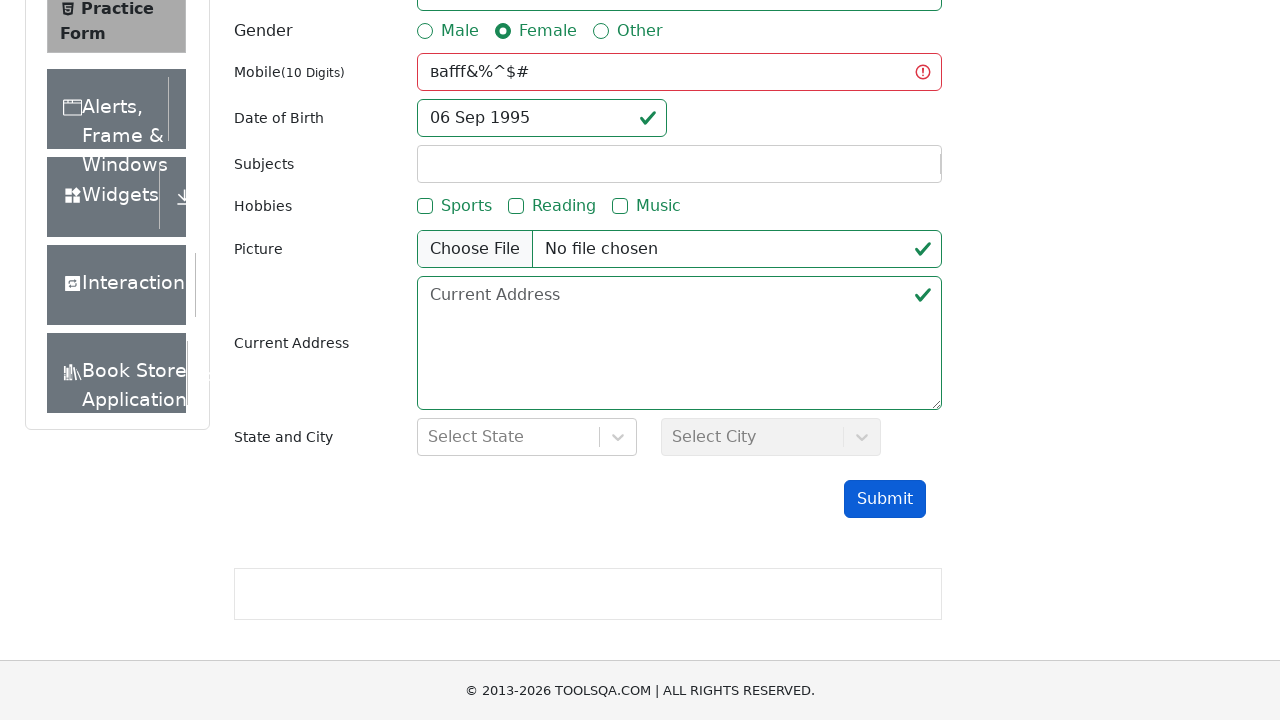

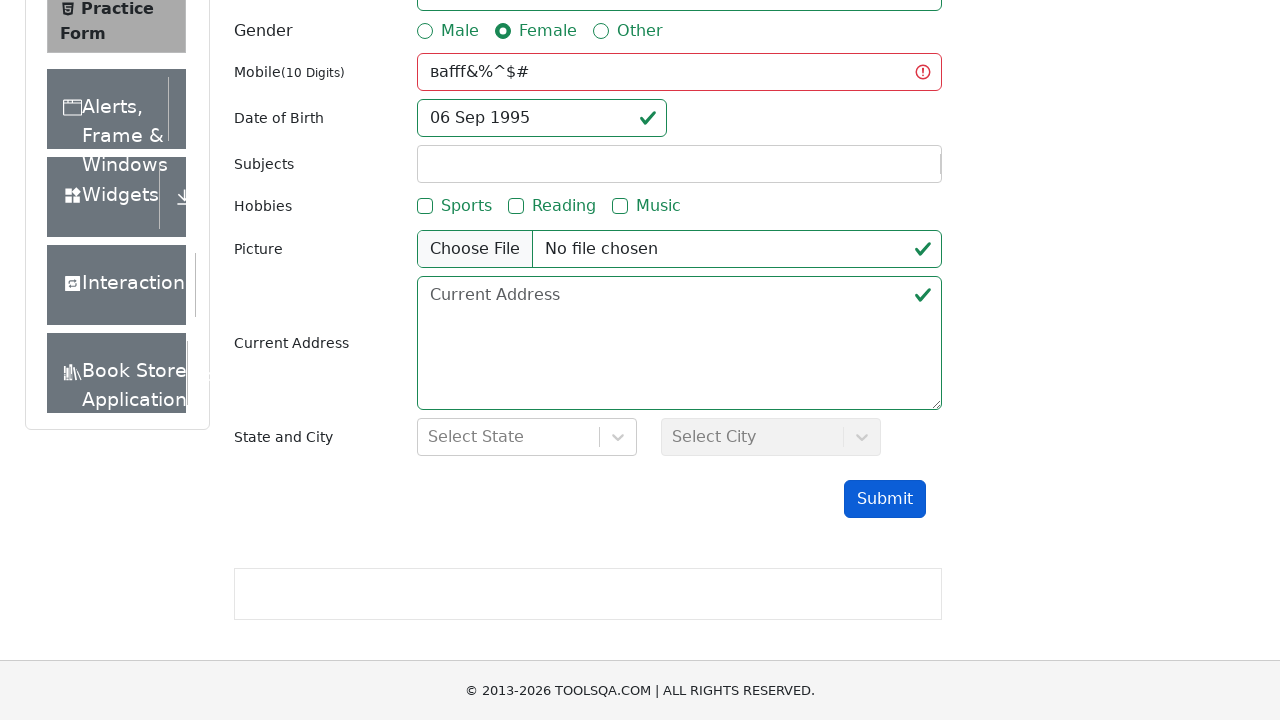